Tests that the input field is cleared after adding a todo item

Starting URL: https://demo.playwright.dev/todomvc

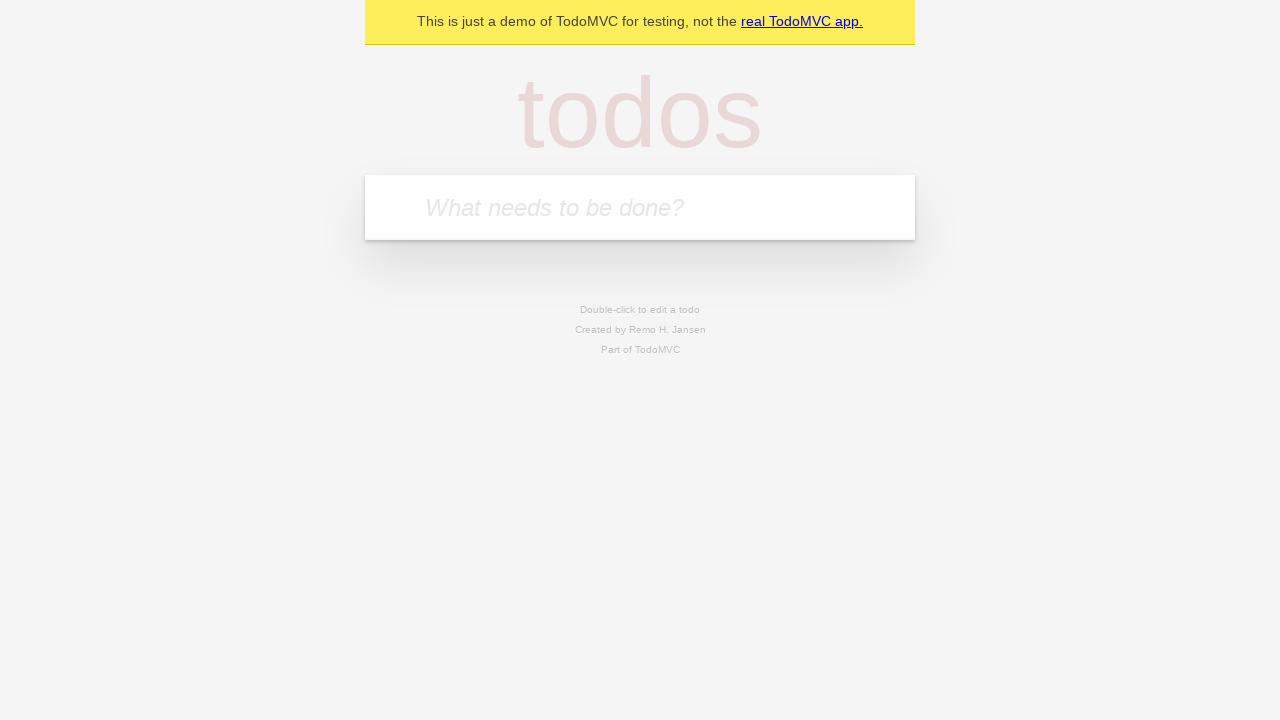

Filled new todo input field with 'buy some cheese' on .new-todo
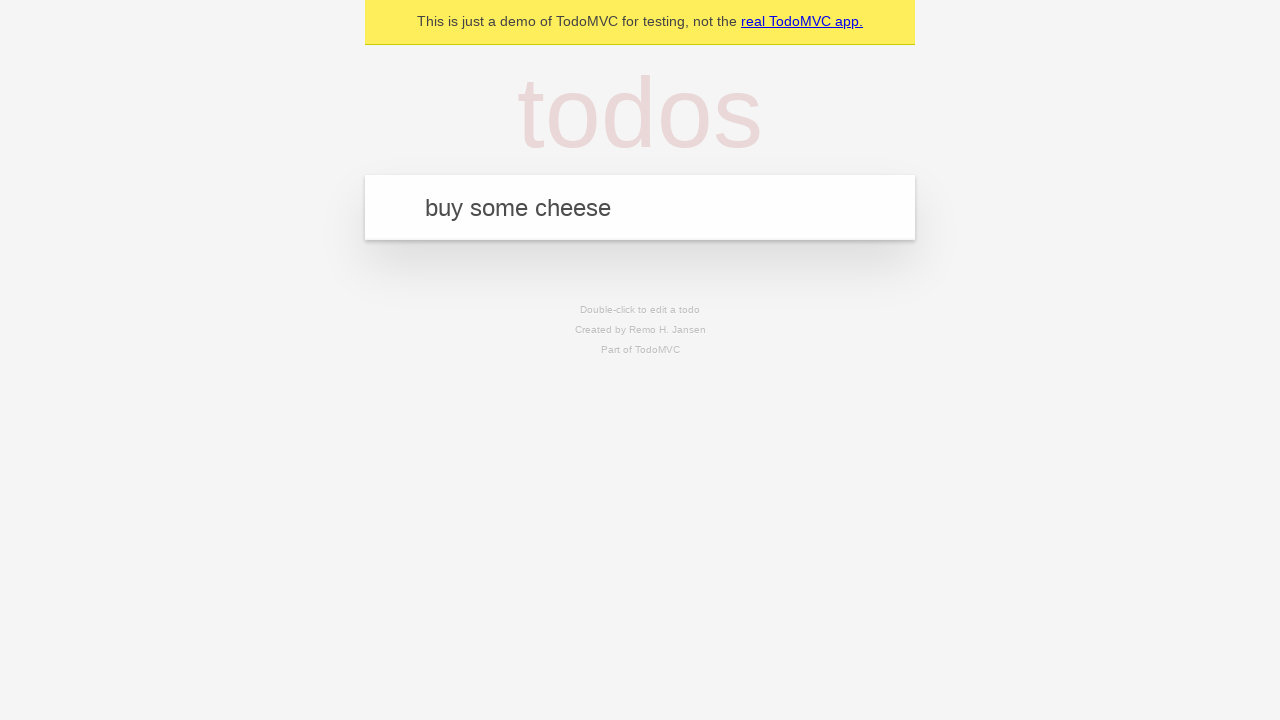

Pressed Enter to add todo item on .new-todo
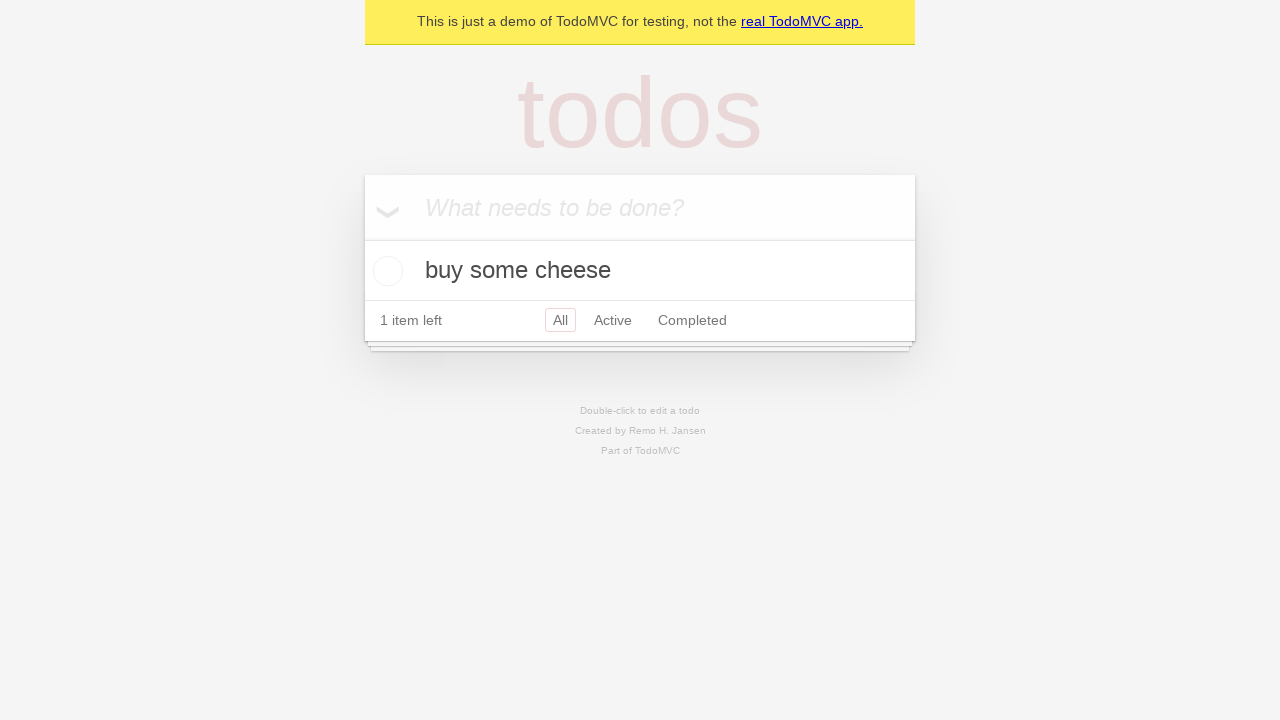

Todo item appeared in the list
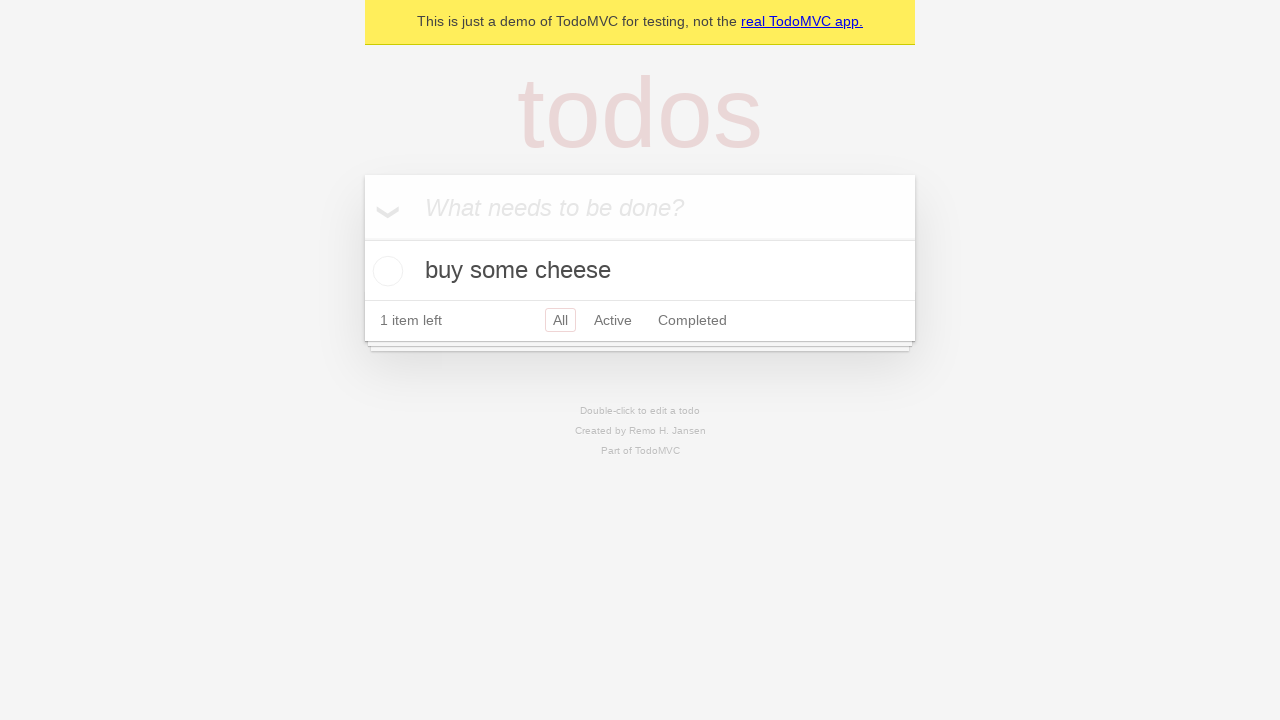

Verified that input field was cleared after adding item
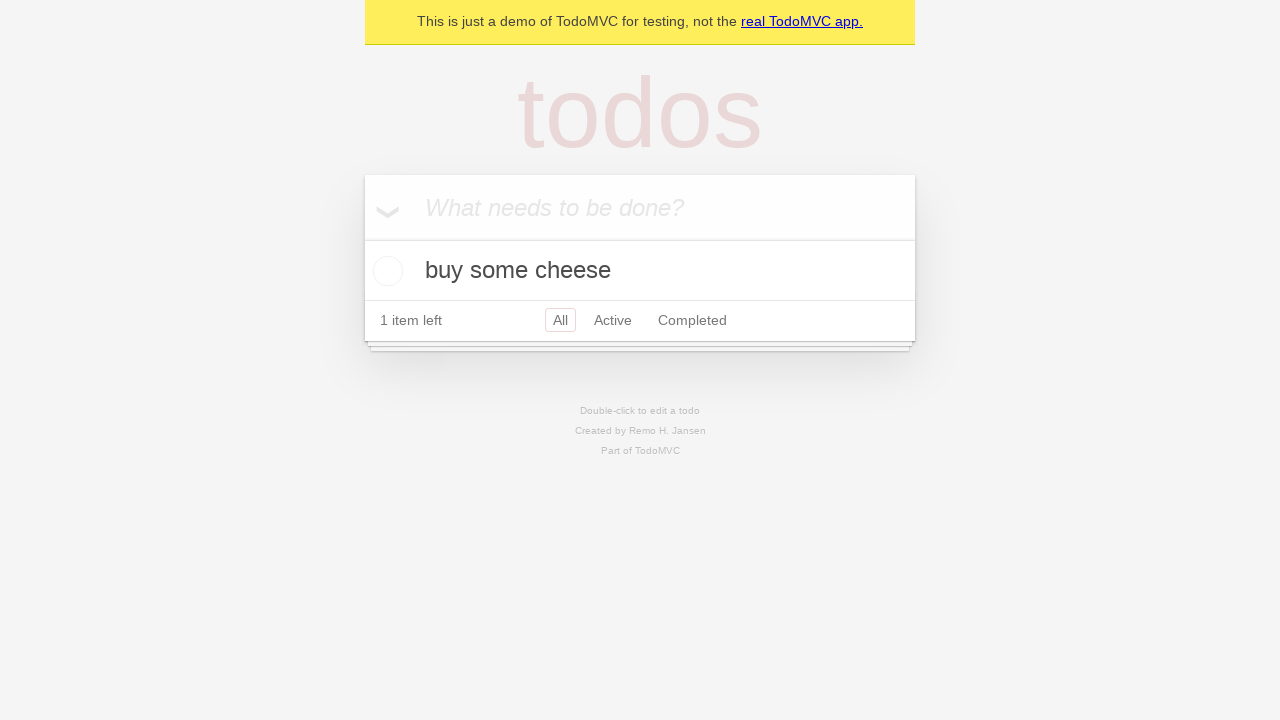

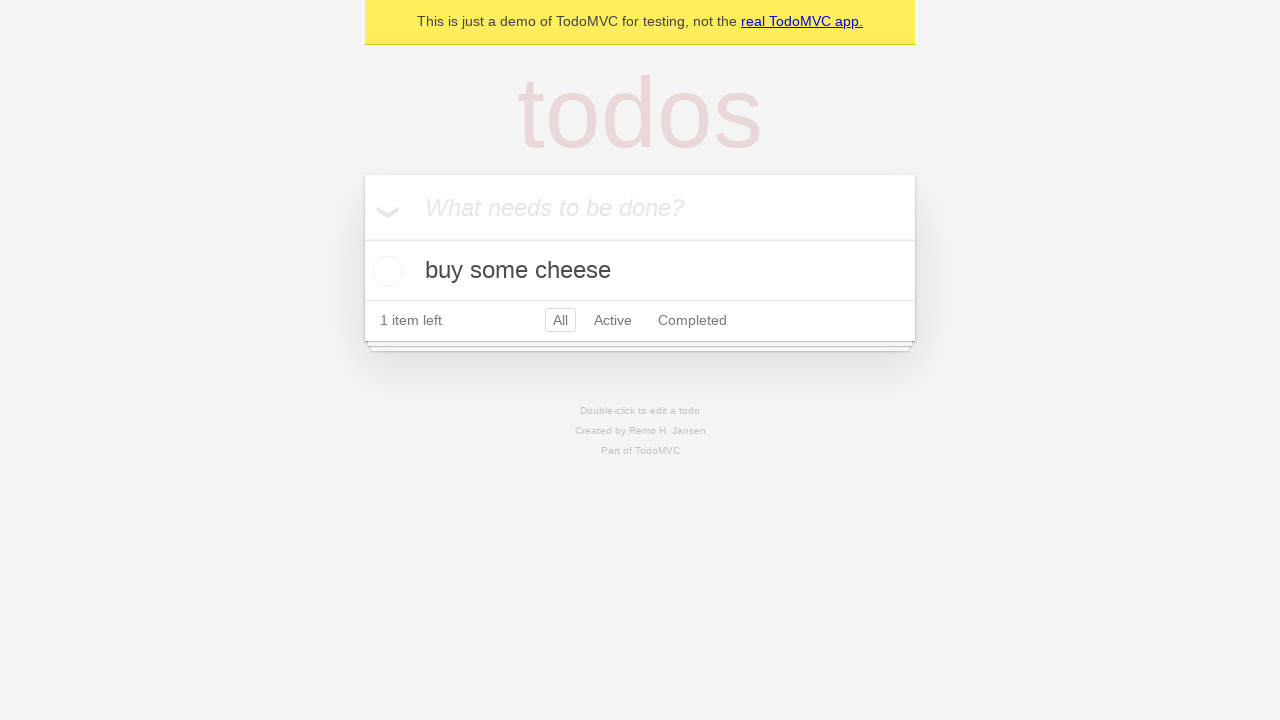